Tests clearing an input element by first typing text then clearing it

Starting URL: https://example.cypress.io/commands/actions

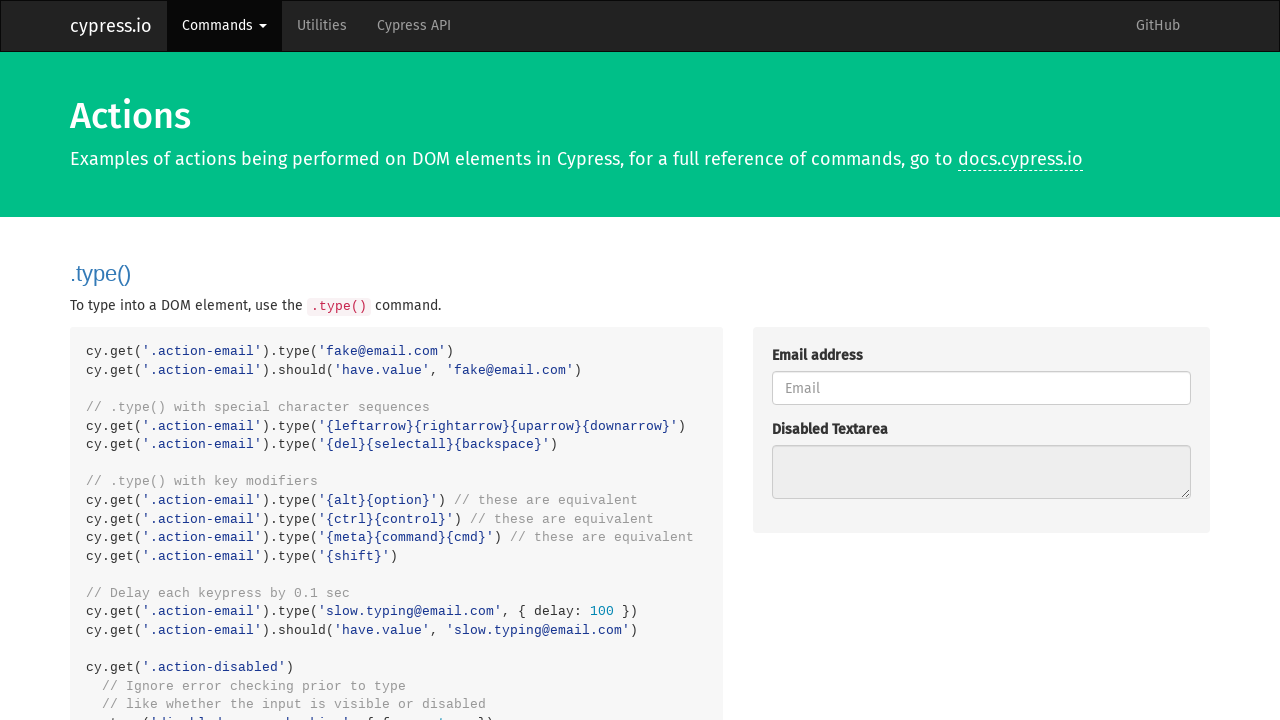

Typed 'Clear this text' into the input element on .action-clear
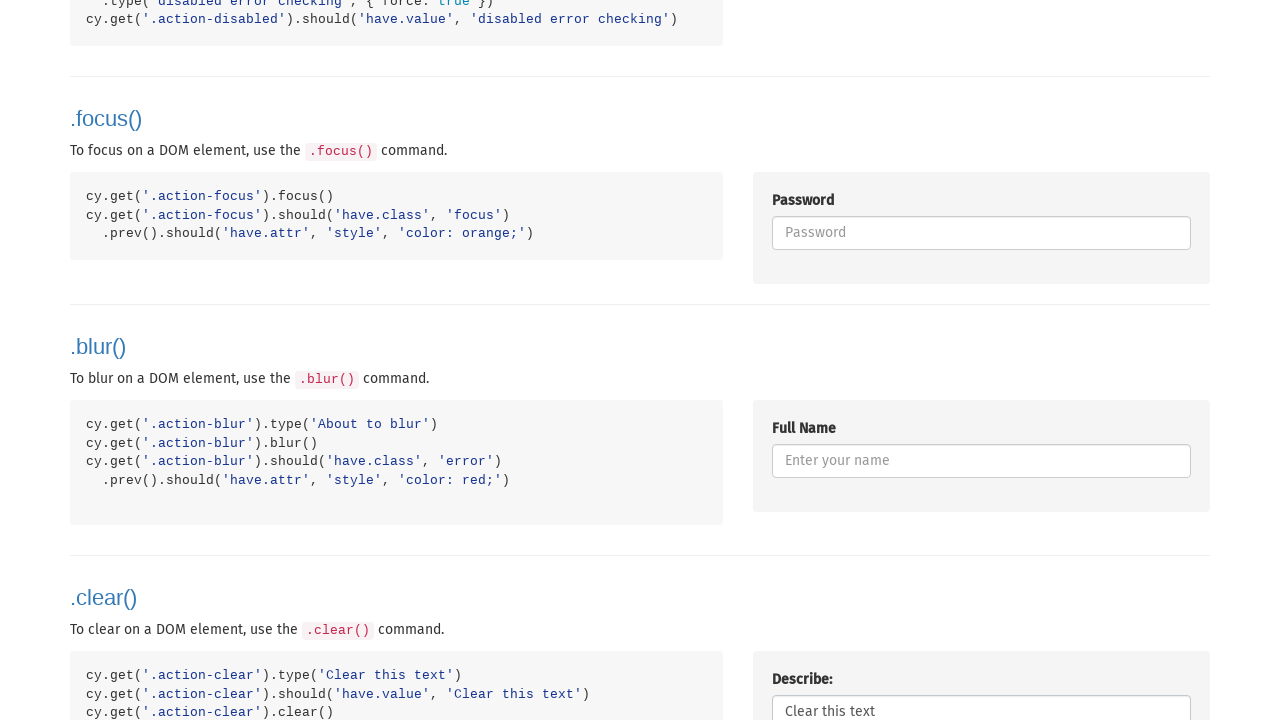

Verified that input contains 'Clear this text'
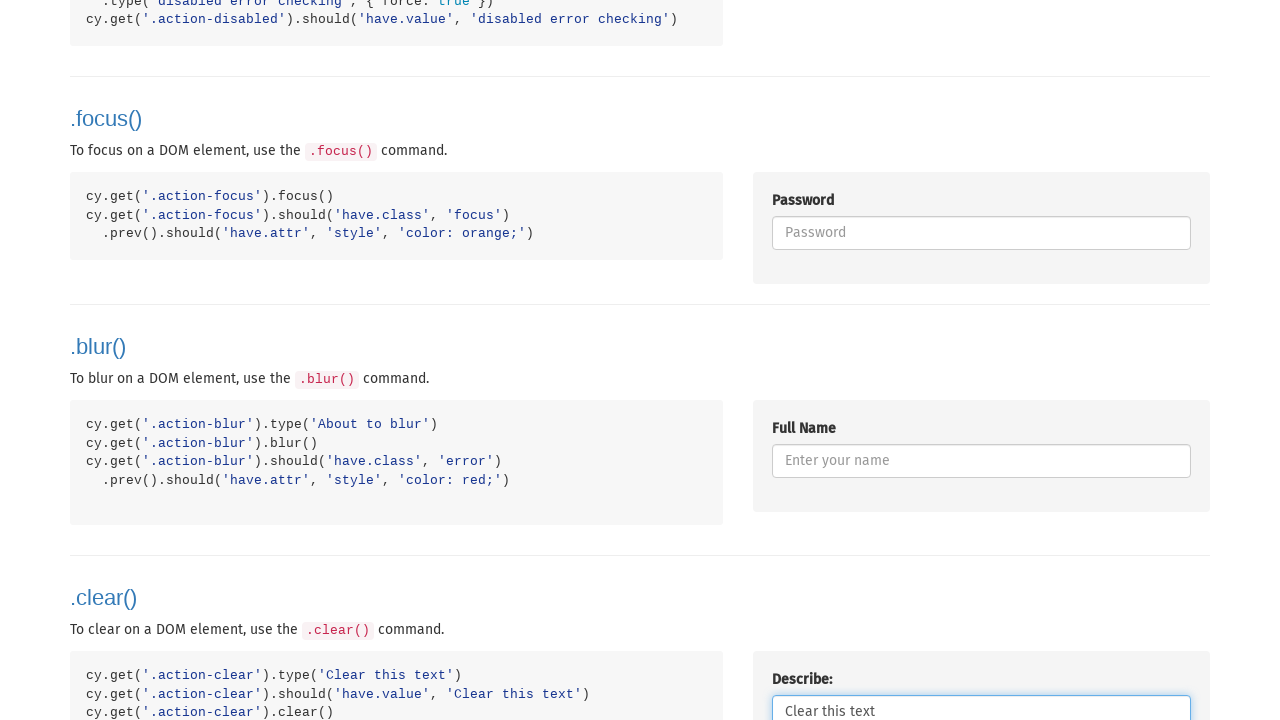

Cleared the input element using .fill() with empty string on .action-clear
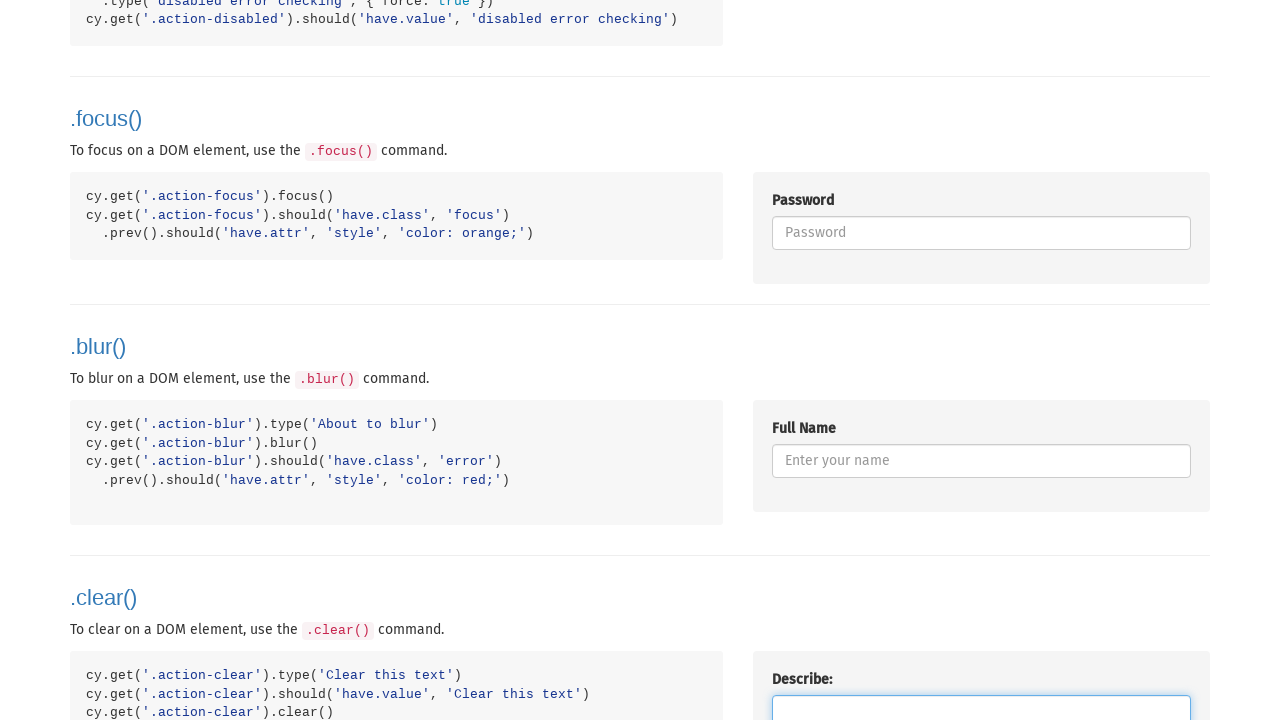

Verified that input is now empty
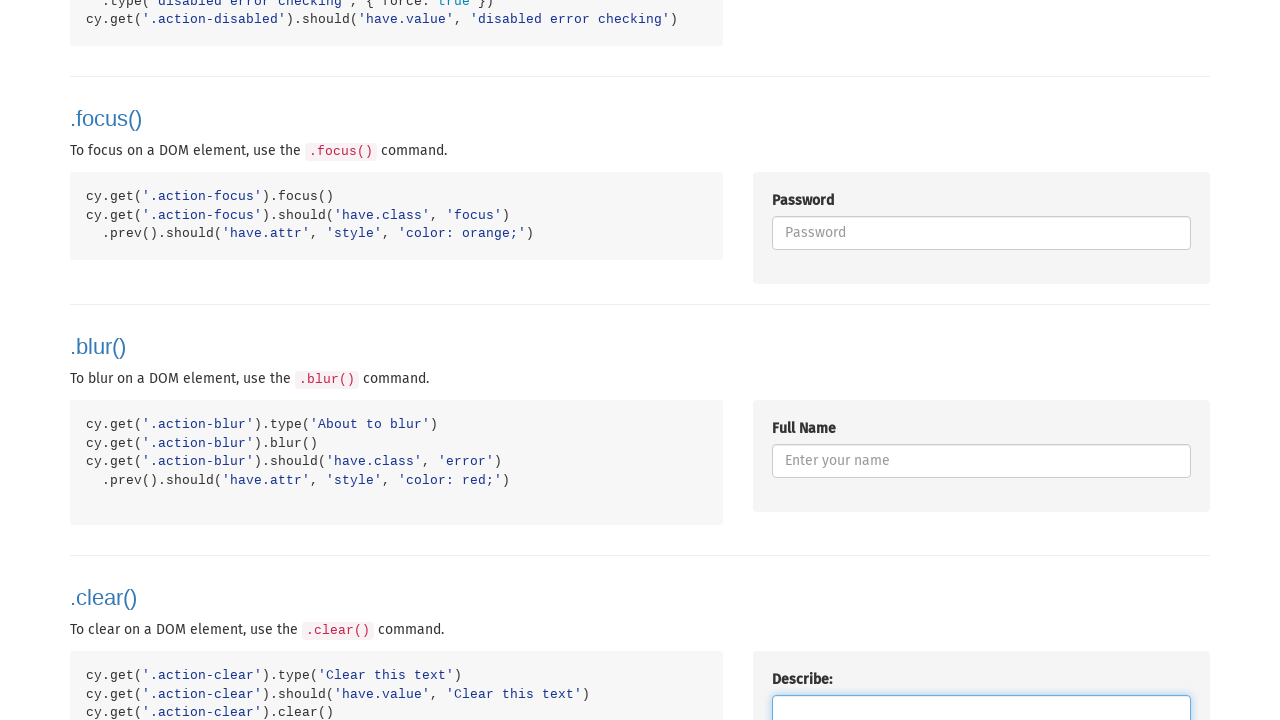

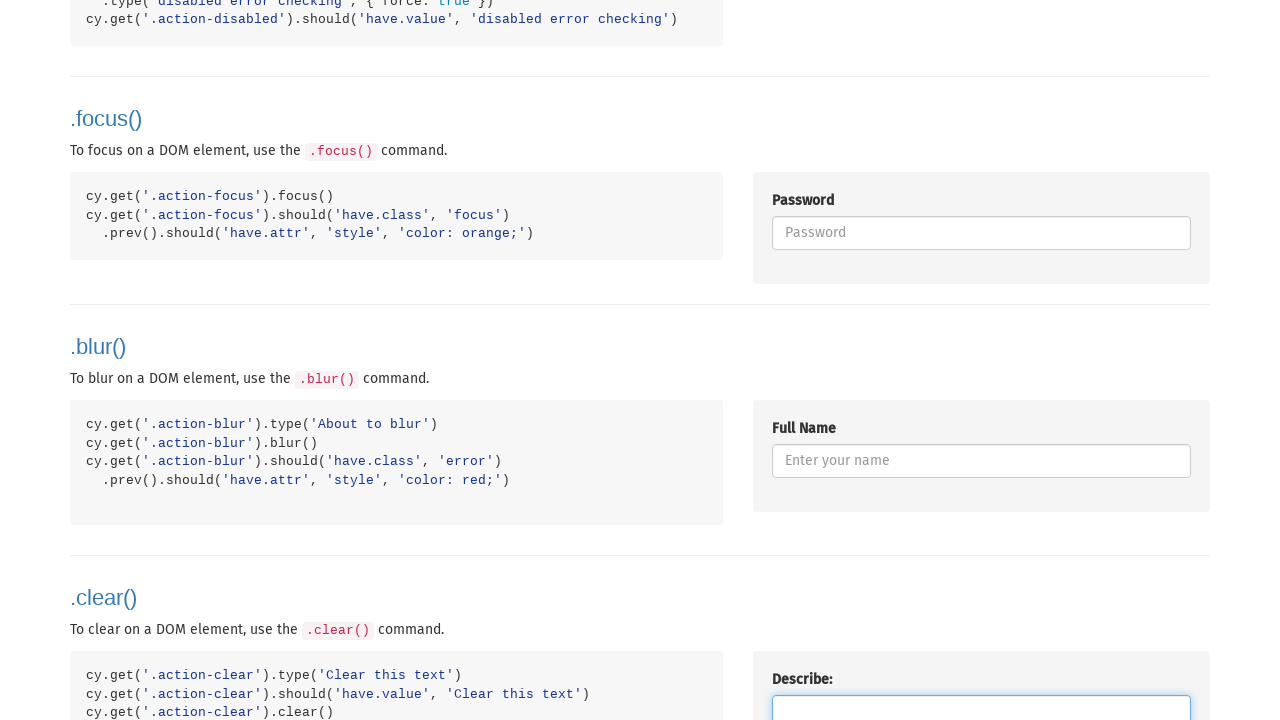